Tests that the text input field is cleared after adding a todo item

Starting URL: https://demo.playwright.dev/todomvc

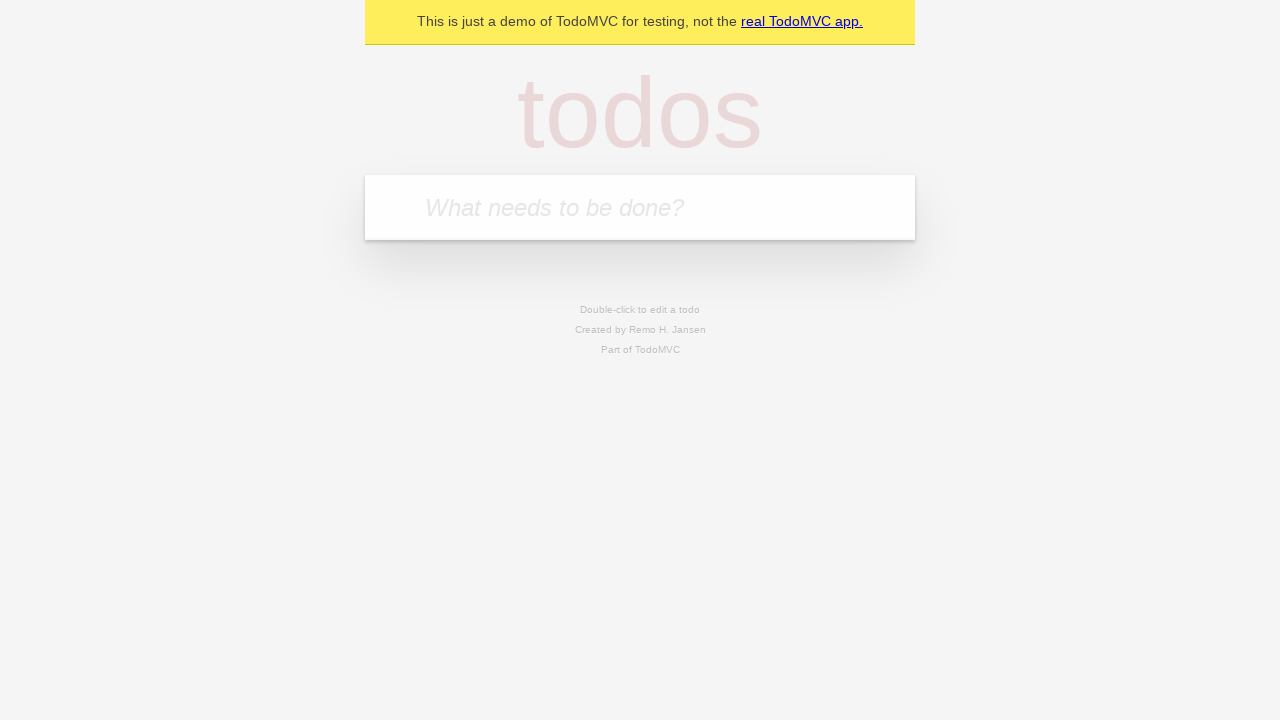

Filled todo input field with 'buy some cheese' on internal:attr=[placeholder="What needs to be done?"i]
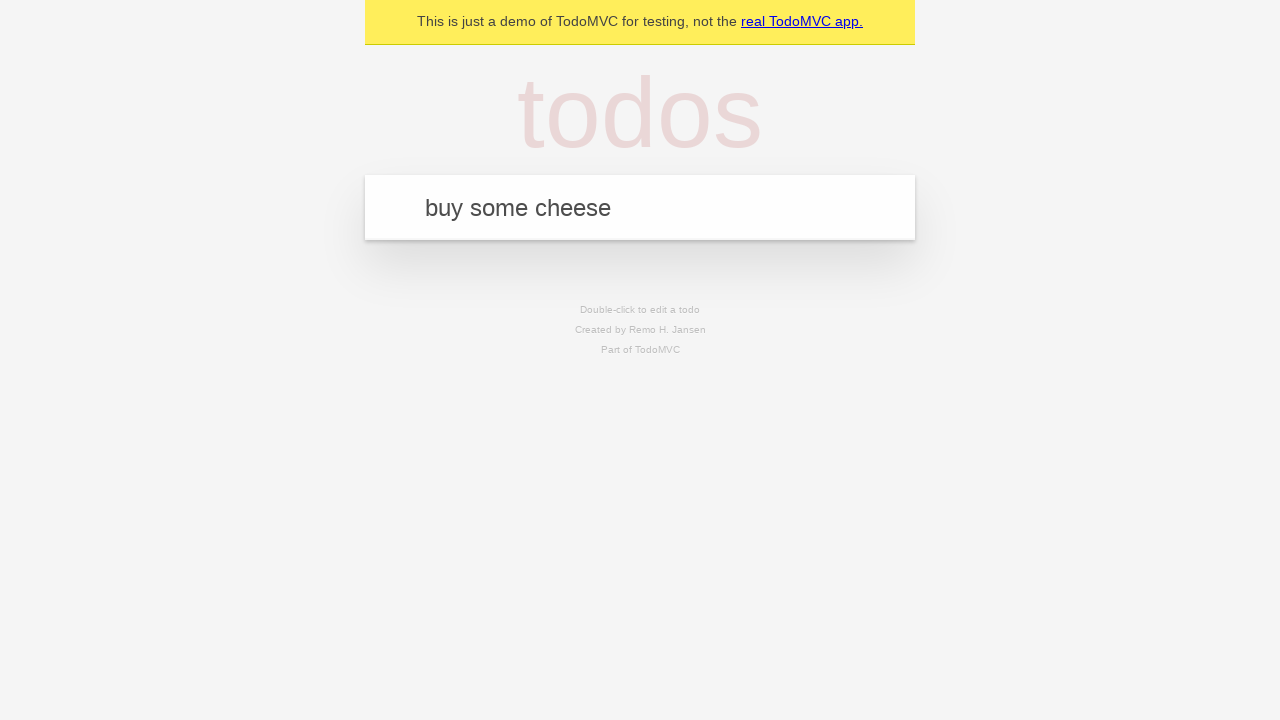

Pressed Enter to add the todo item on internal:attr=[placeholder="What needs to be done?"i]
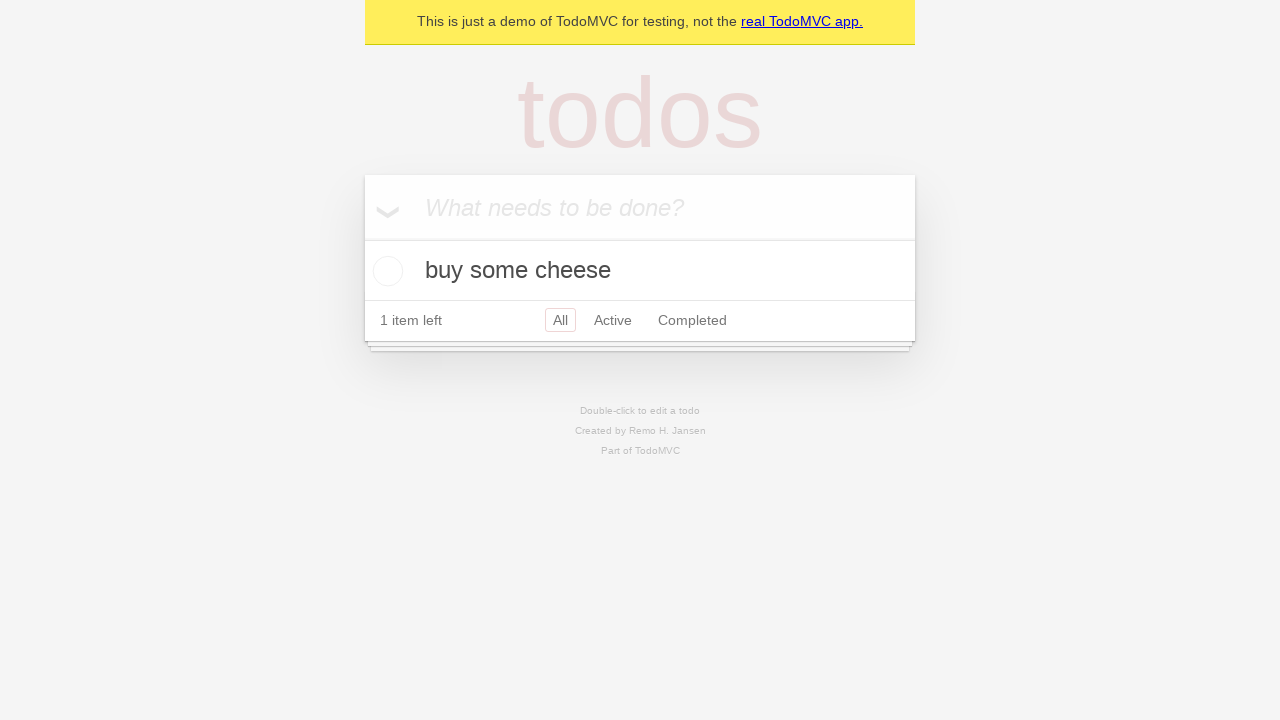

Todo item appeared in the list
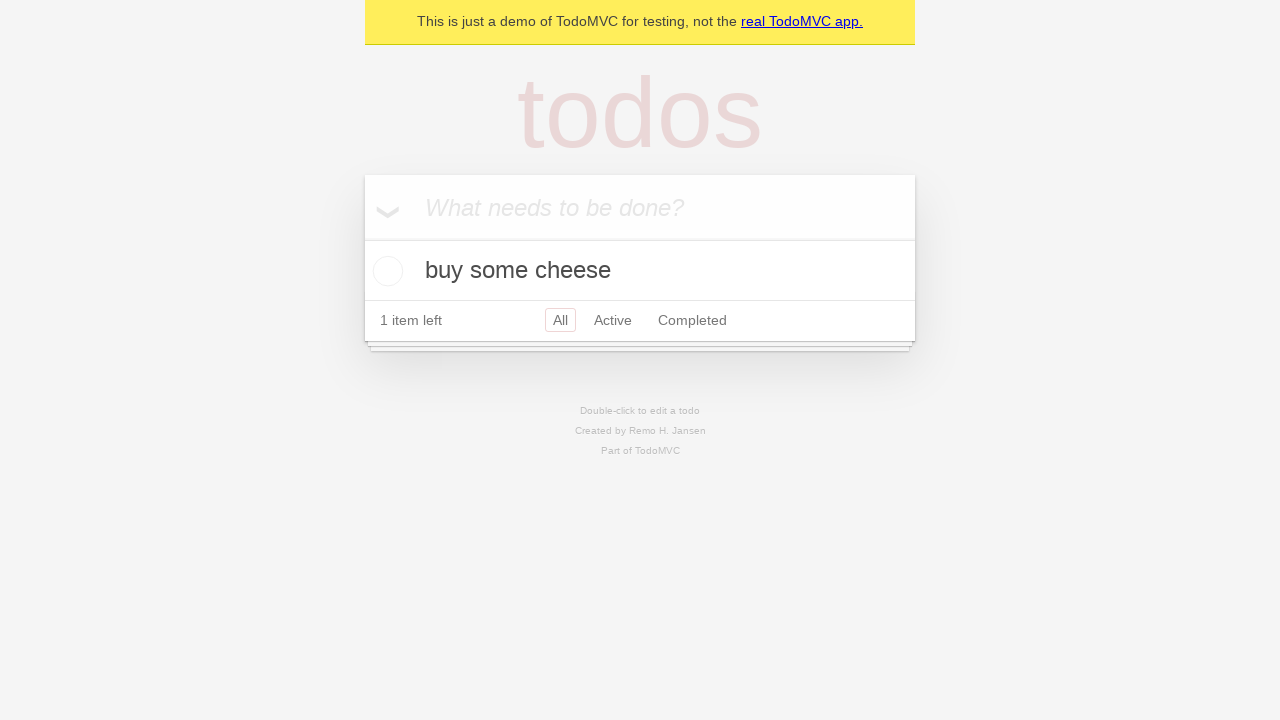

Verified that the input field was cleared after adding the todo
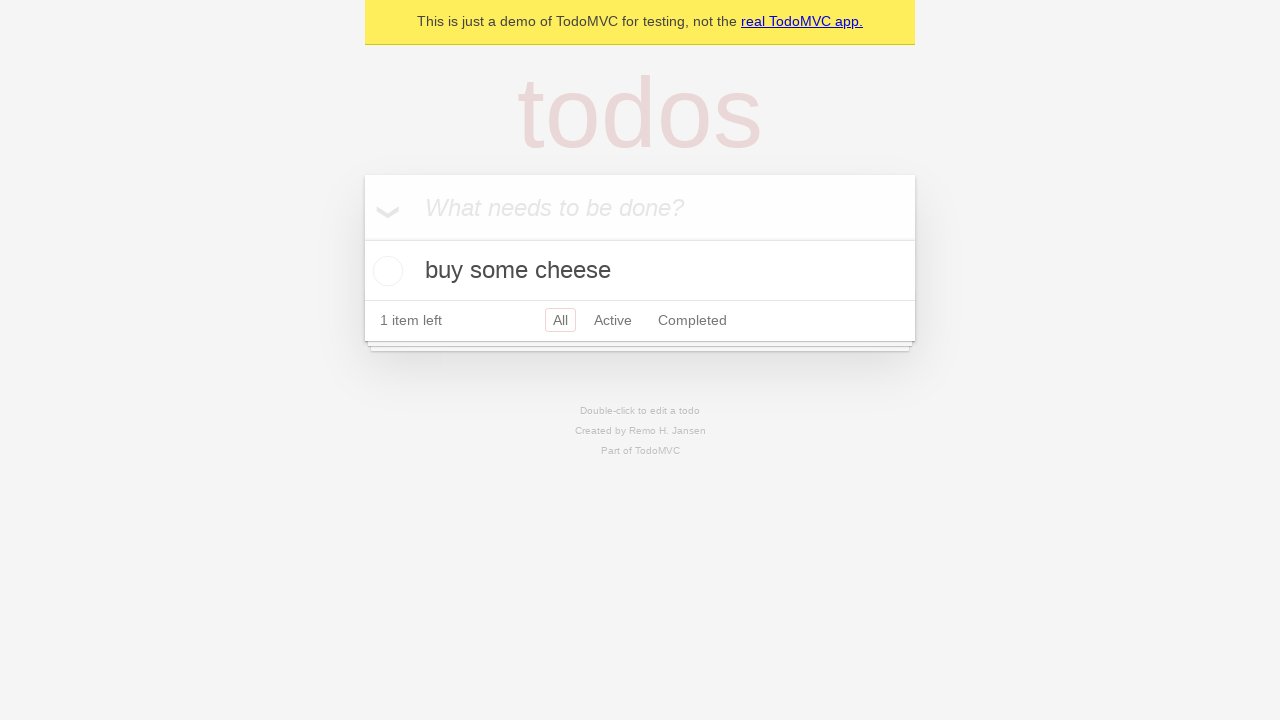

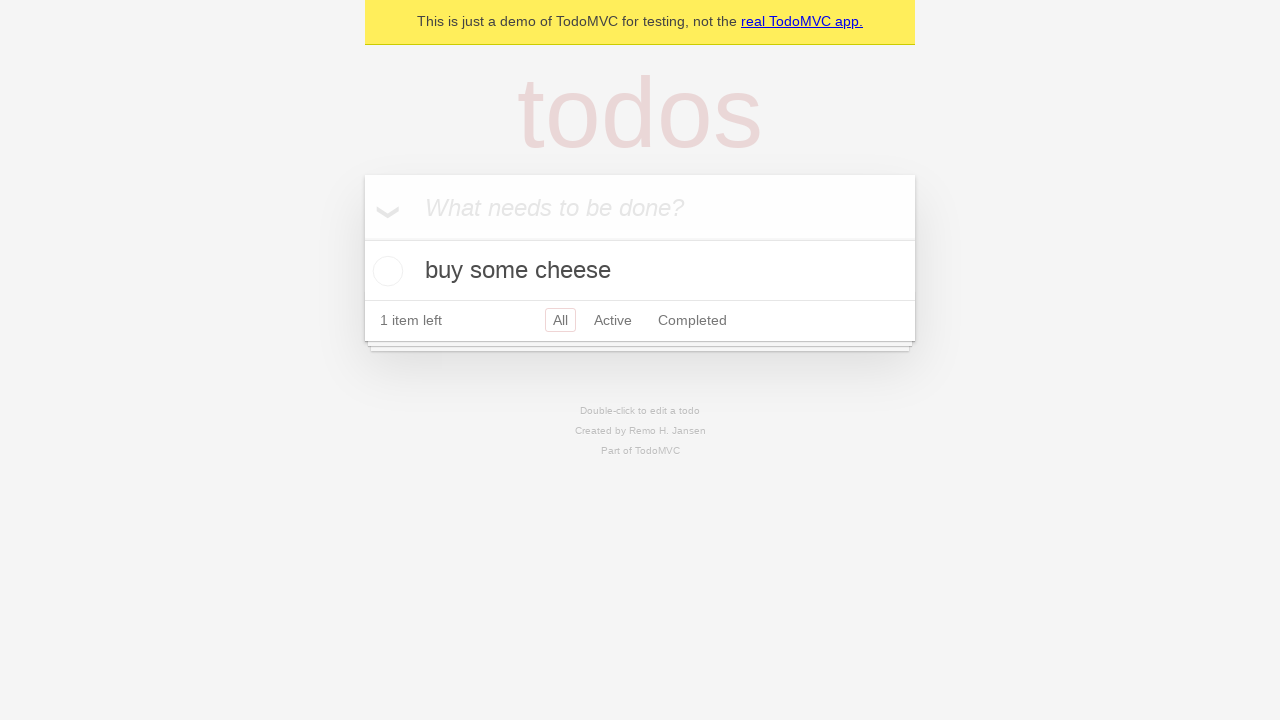